Tests that the todo counter displays the current number of items

Starting URL: https://demo.playwright.dev/todomvc

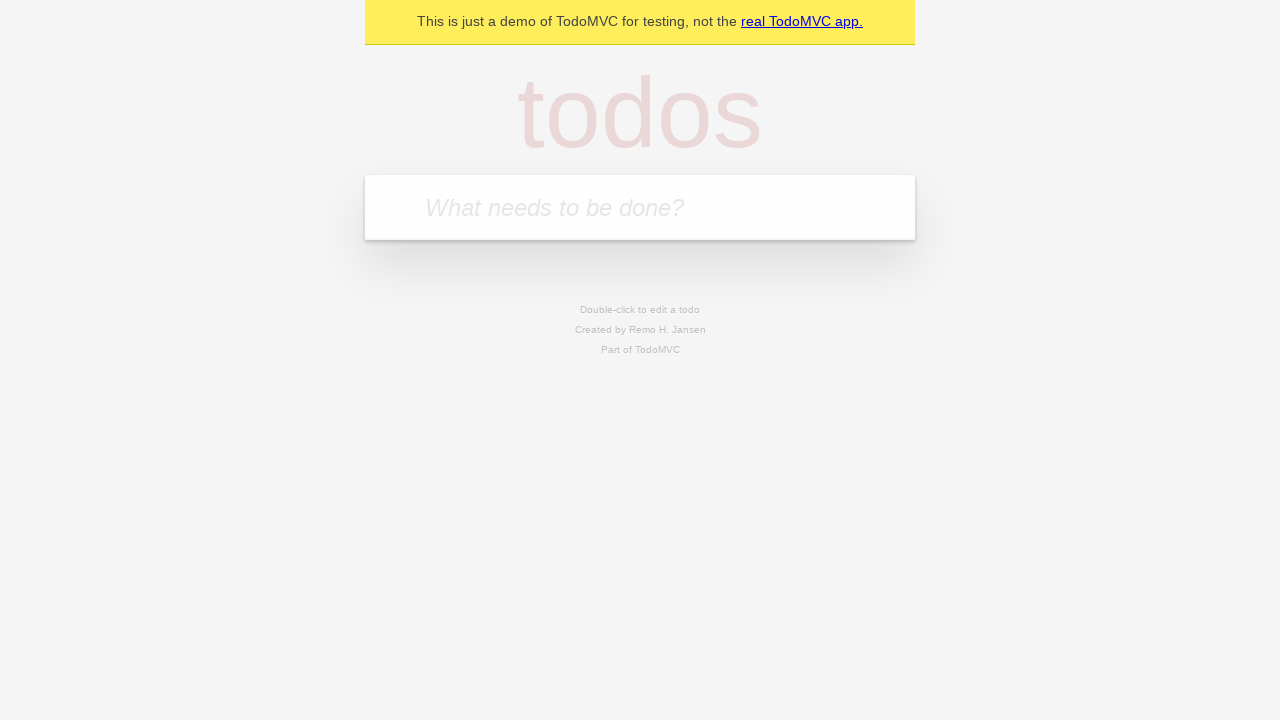

Located the todo input field with placeholder 'What needs to be done?'
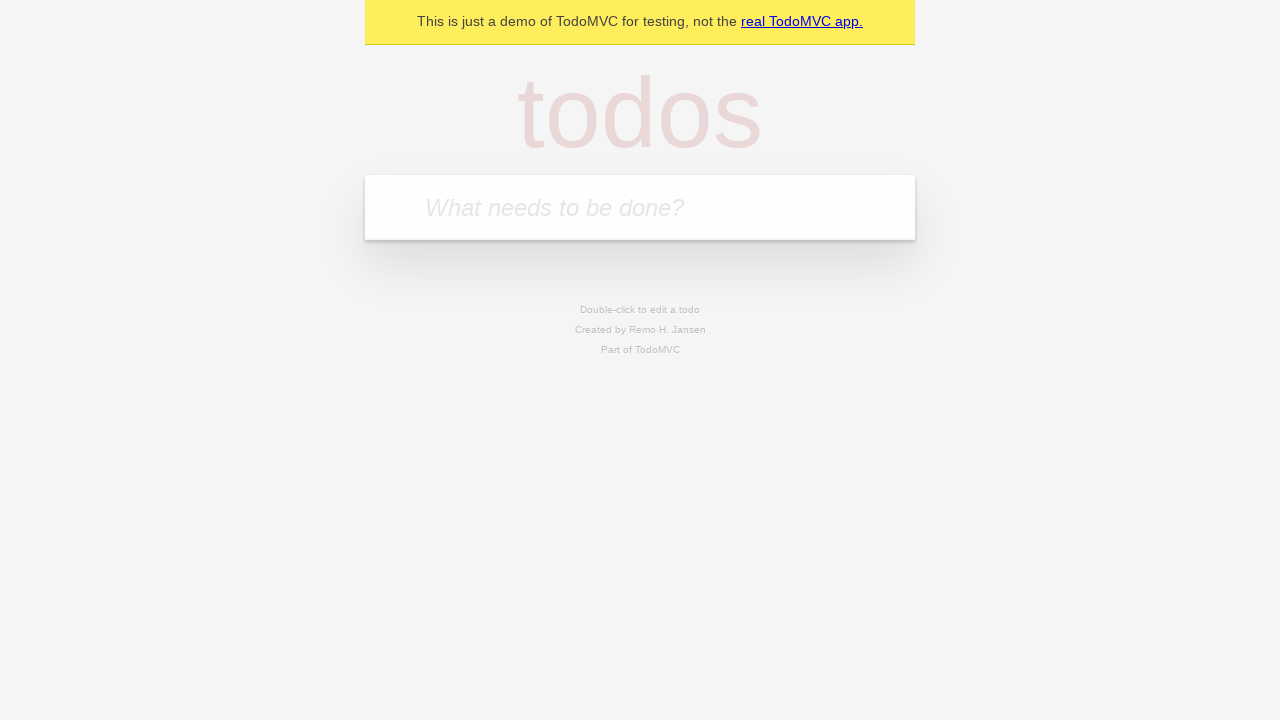

Filled todo input with 'buy some cheese' on internal:attr=[placeholder="What needs to be done?"i]
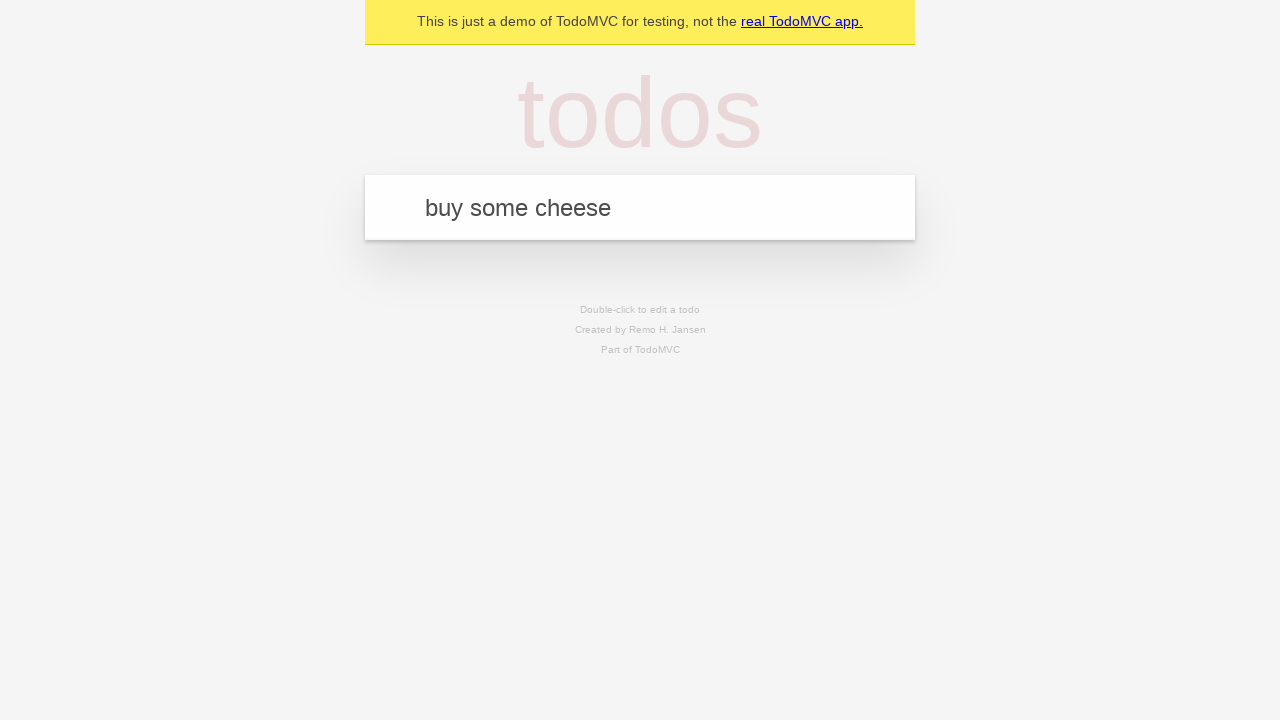

Pressed Enter to add first todo item on internal:attr=[placeholder="What needs to be done?"i]
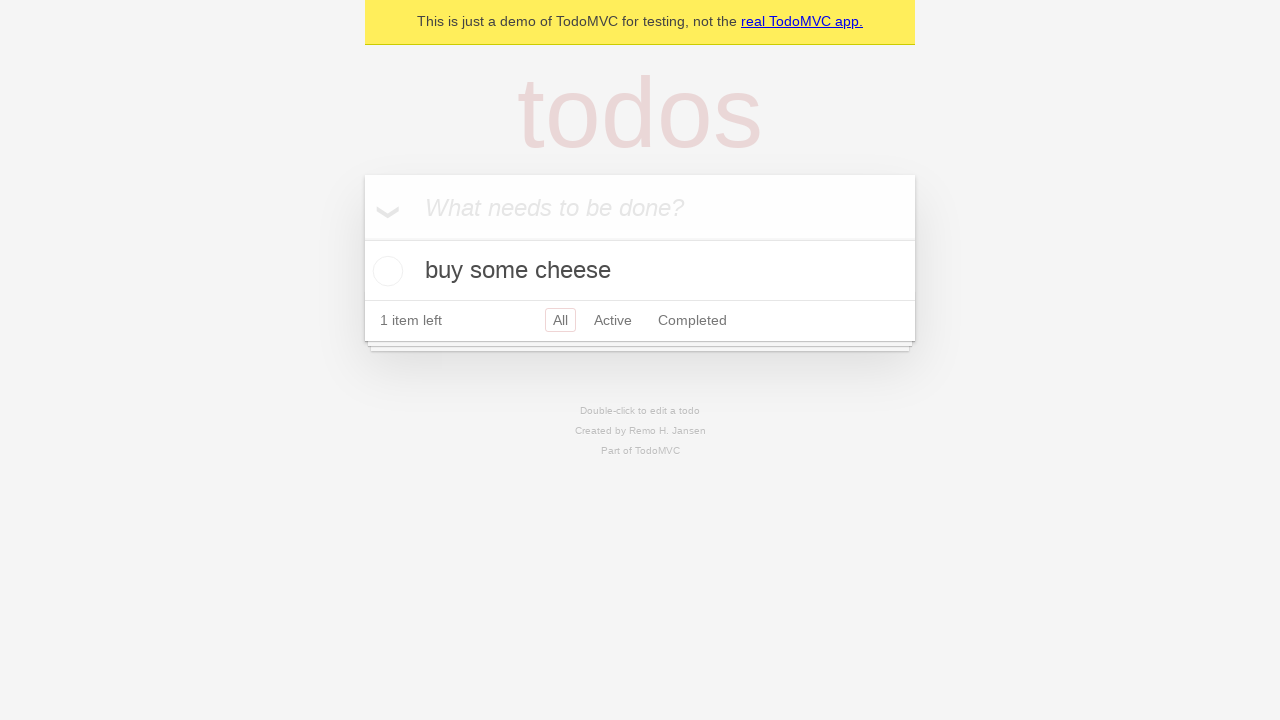

Verified todo counter displays '1' item
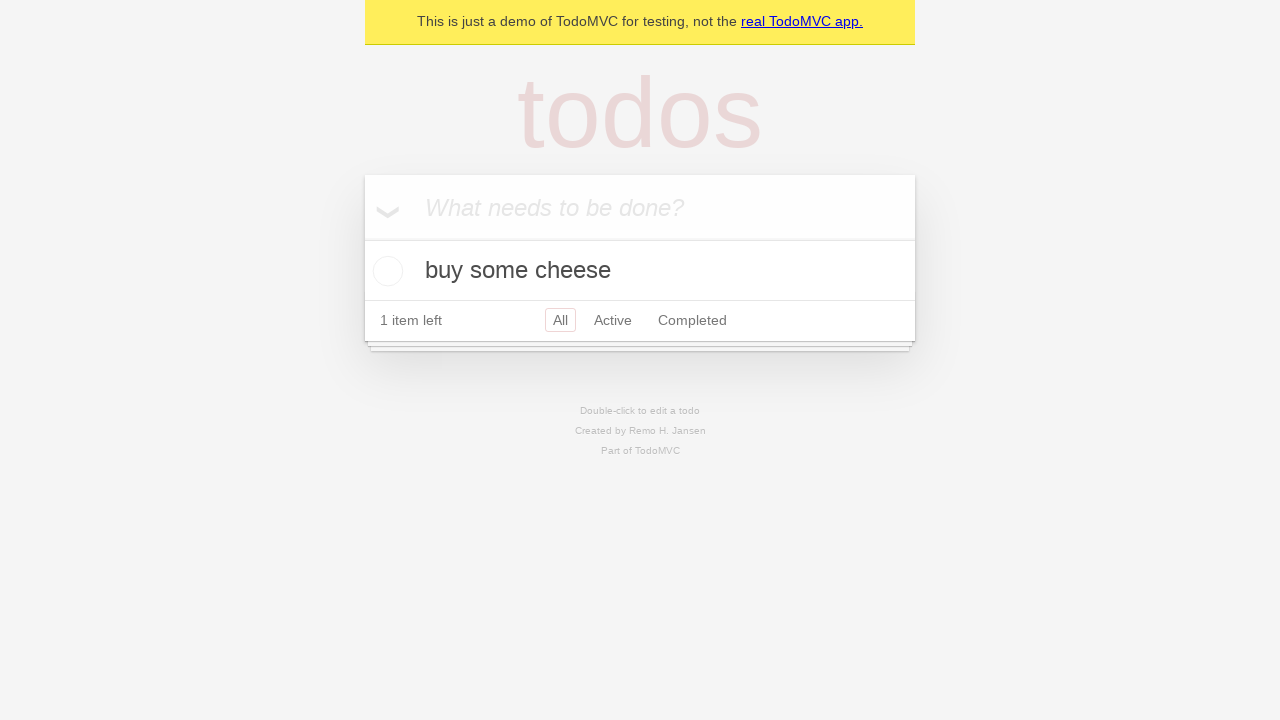

Filled todo input with 'feed the cat' on internal:attr=[placeholder="What needs to be done?"i]
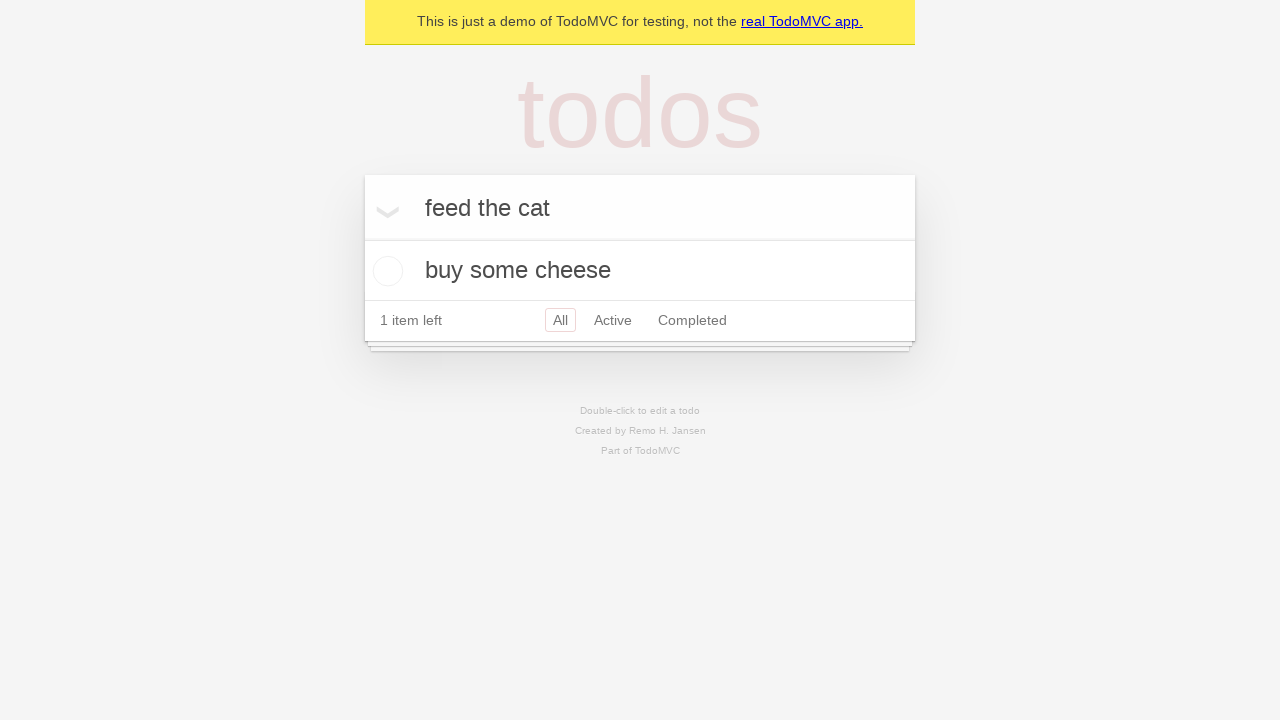

Pressed Enter to add second todo item on internal:attr=[placeholder="What needs to be done?"i]
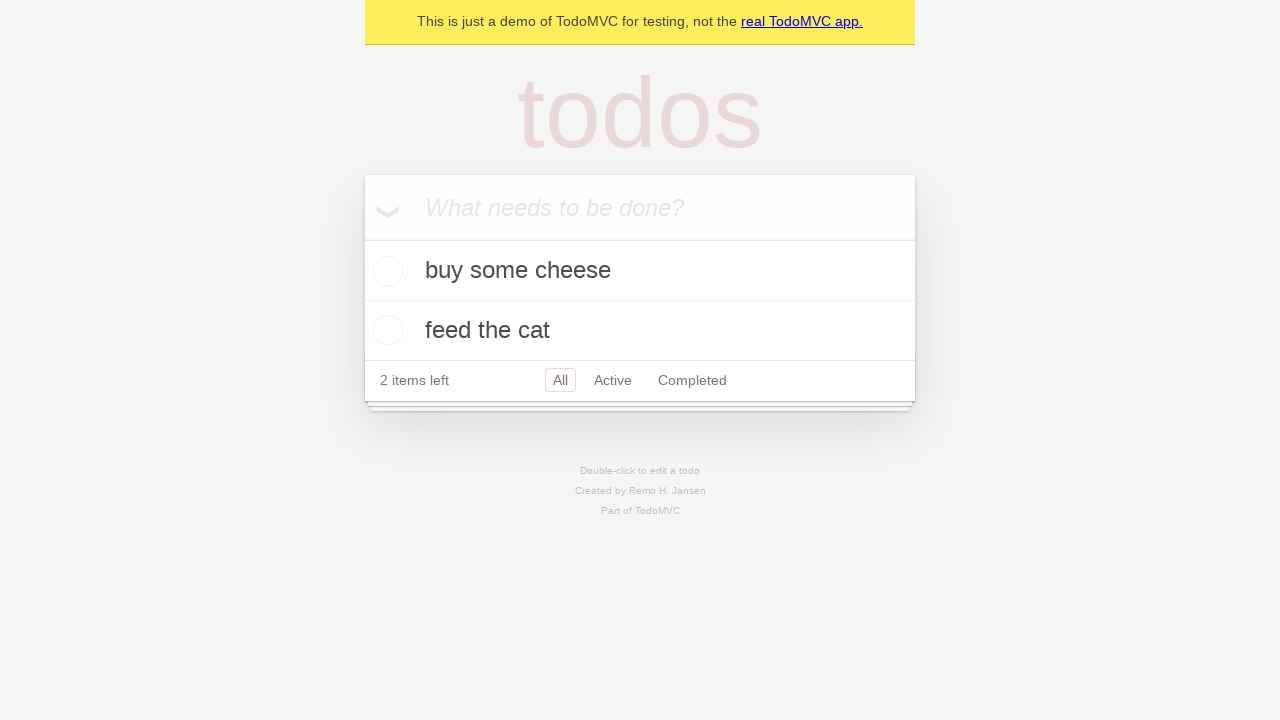

Verified todo counter displays '2' items
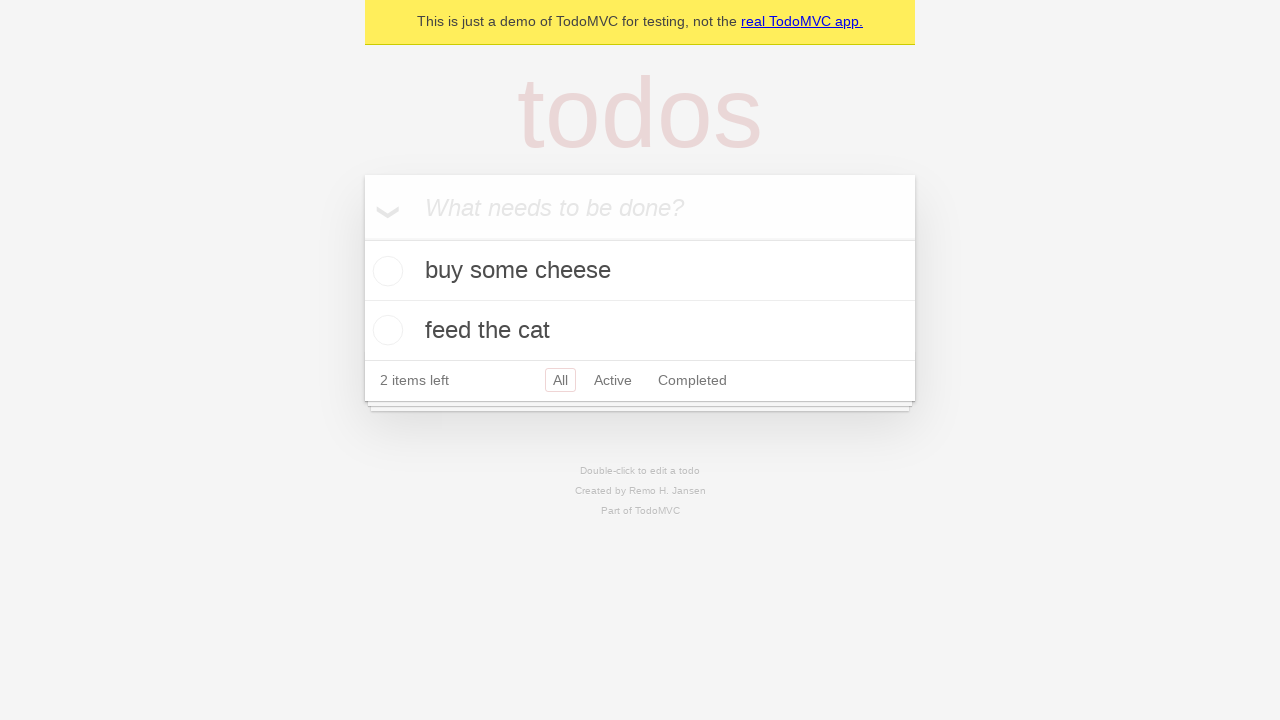

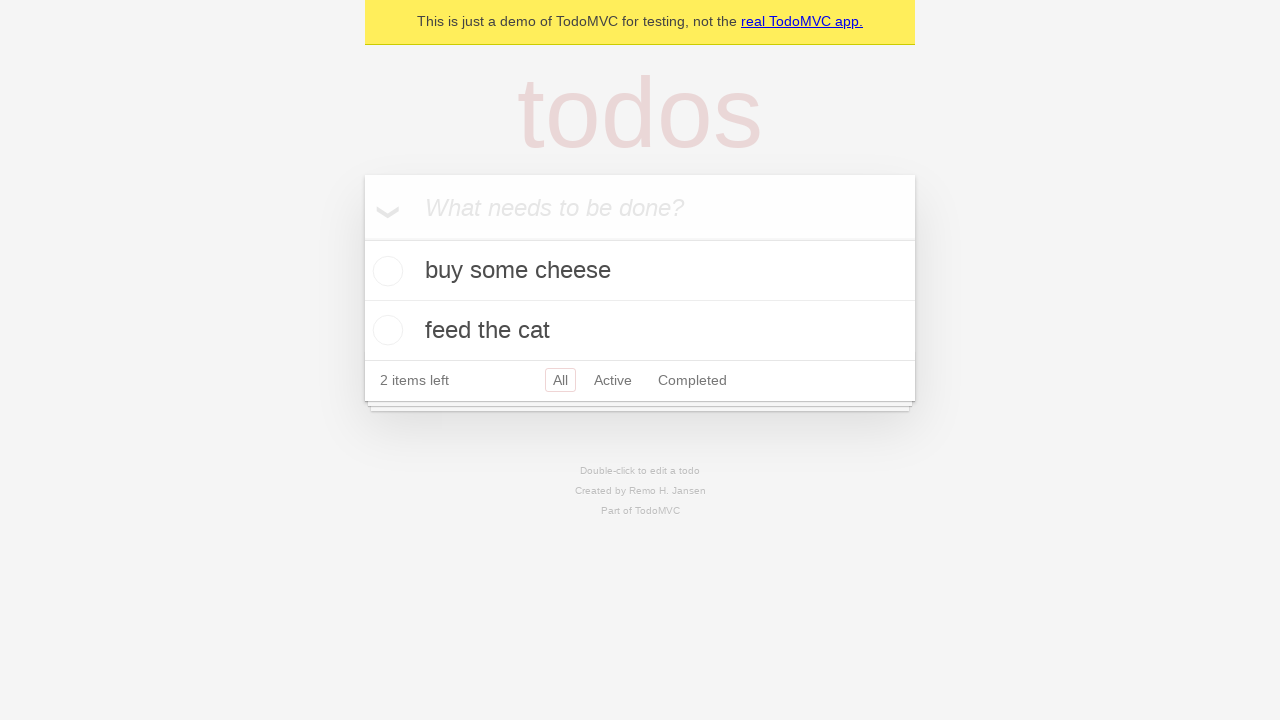